Tests state selection by choosing India from the dropdown menu

Starting URL: https://app.cloudqa.io/home/AutomationPracticeForm

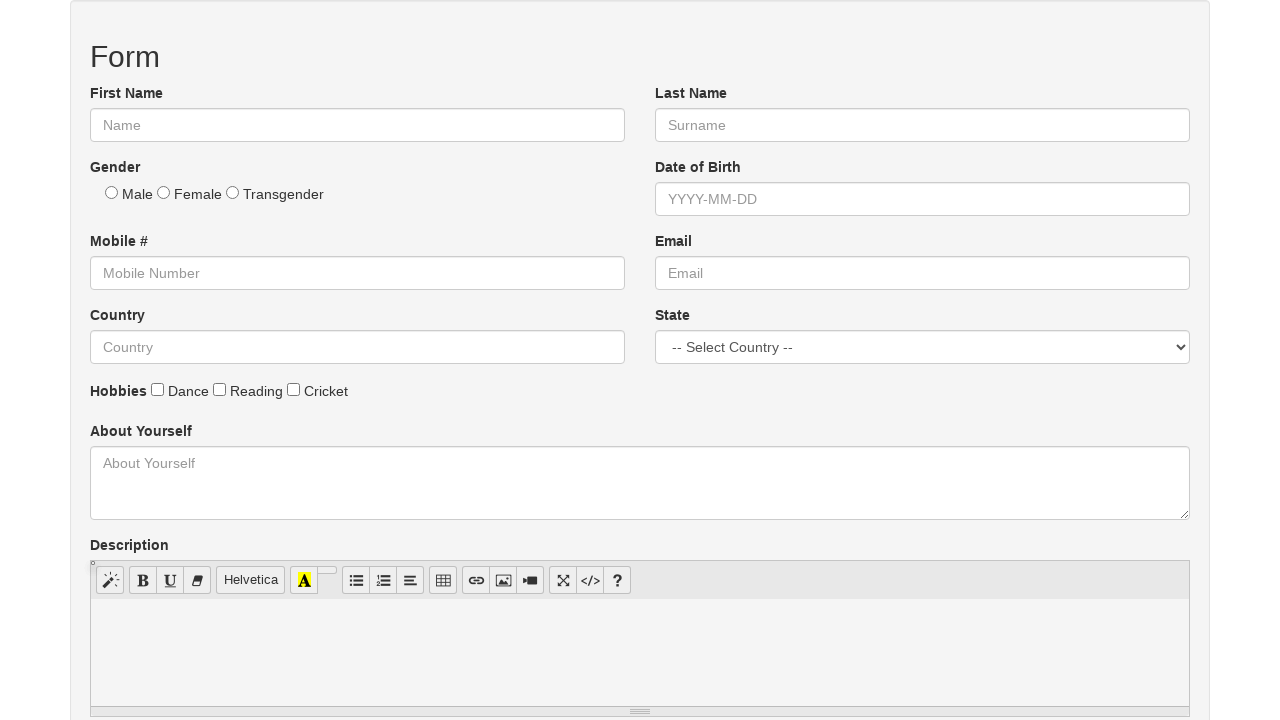

Selected India from the state dropdown menu on select[name='State']
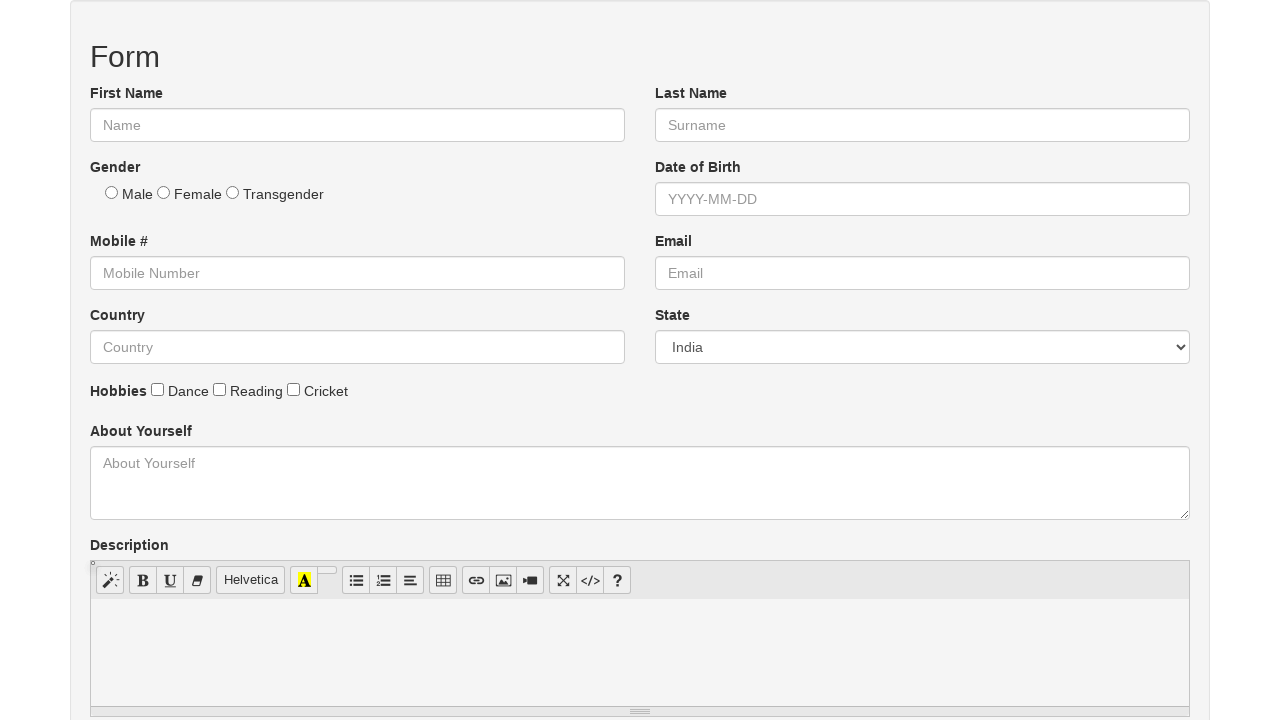

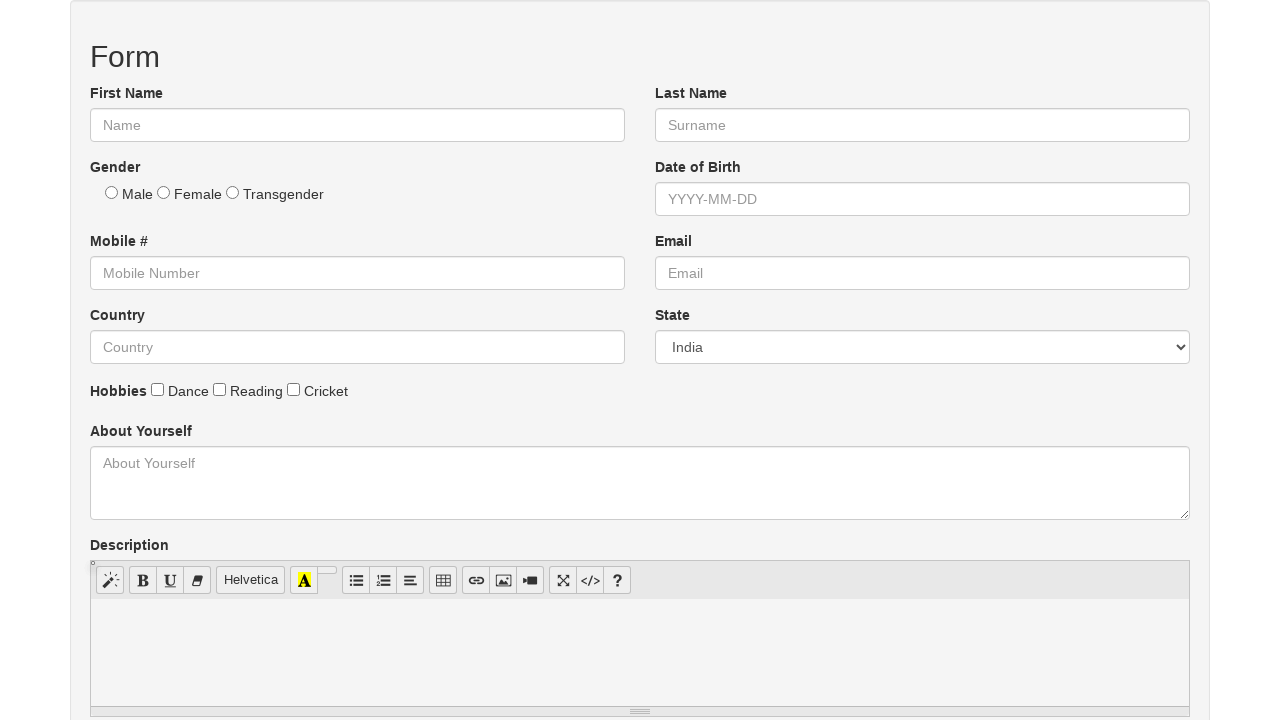